Navigates to the timeanddate.com world clock page and verifies that the web table containing world clock information is present and accessible.

Starting URL: https://www.timeanddate.com/worldclock/

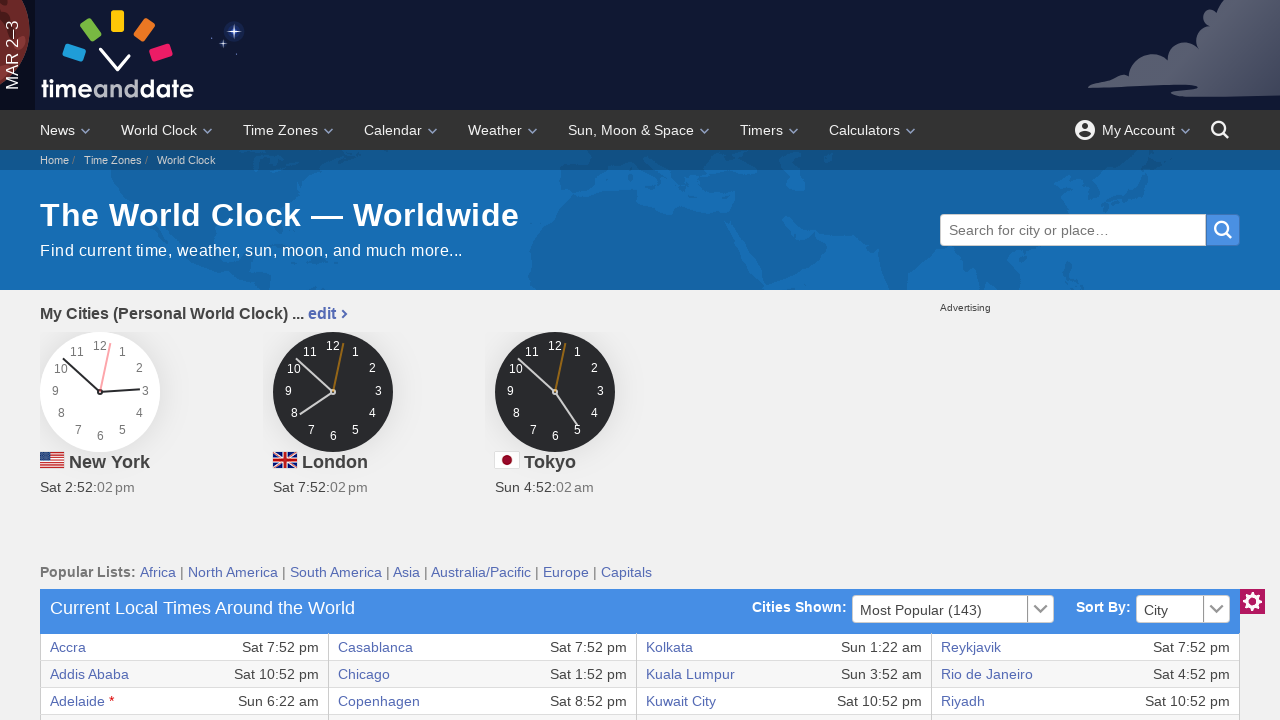

Navigated to timeanddate.com world clock page
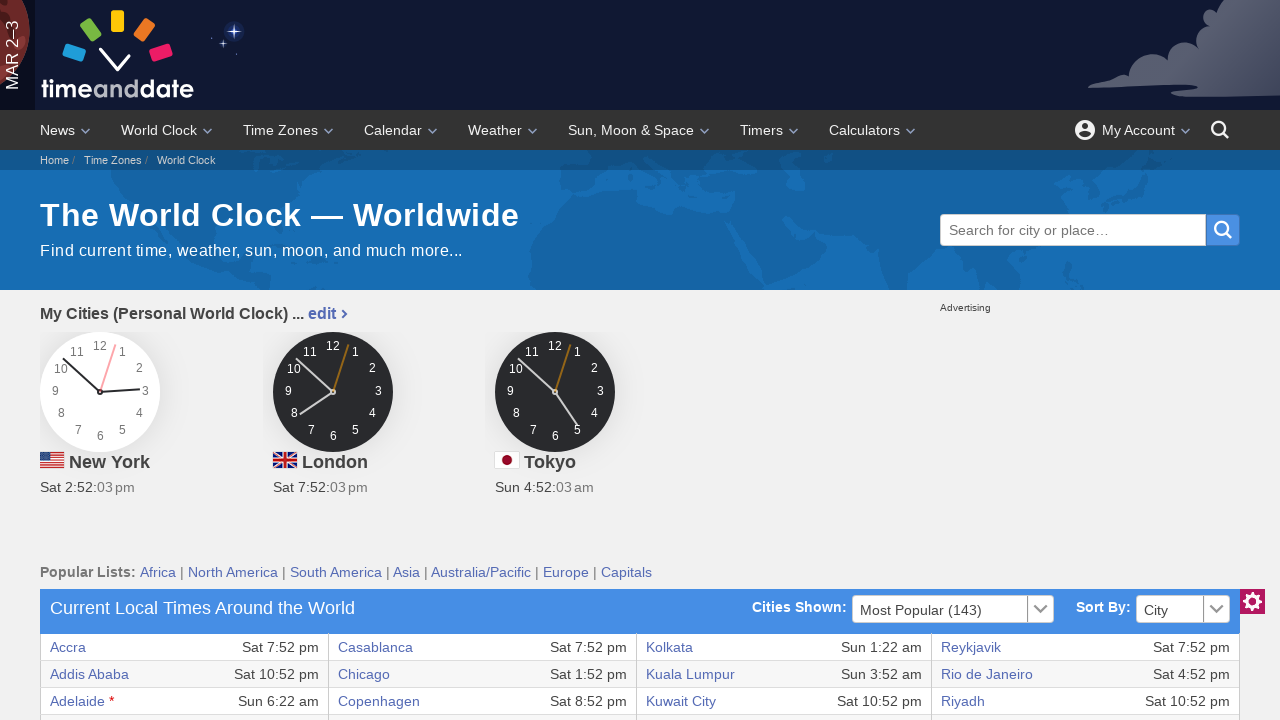

World clock table tbody cells are present and visible
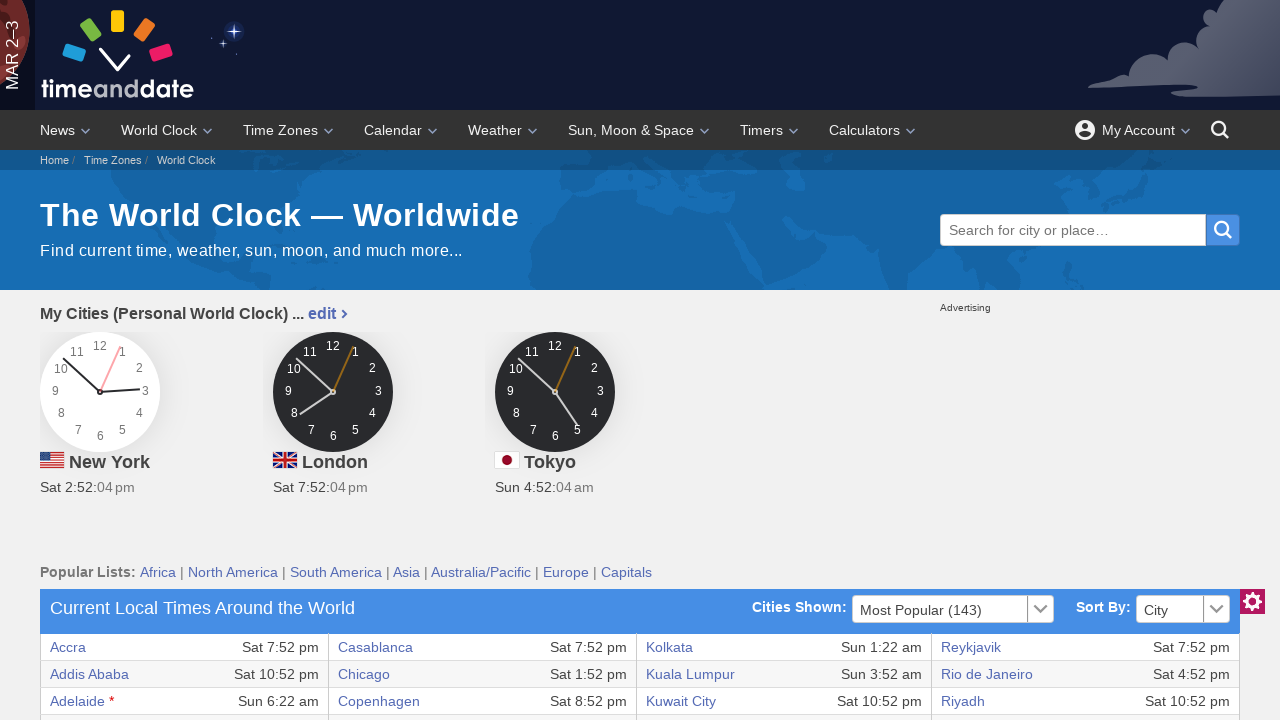

Verified first row of world clock table exists
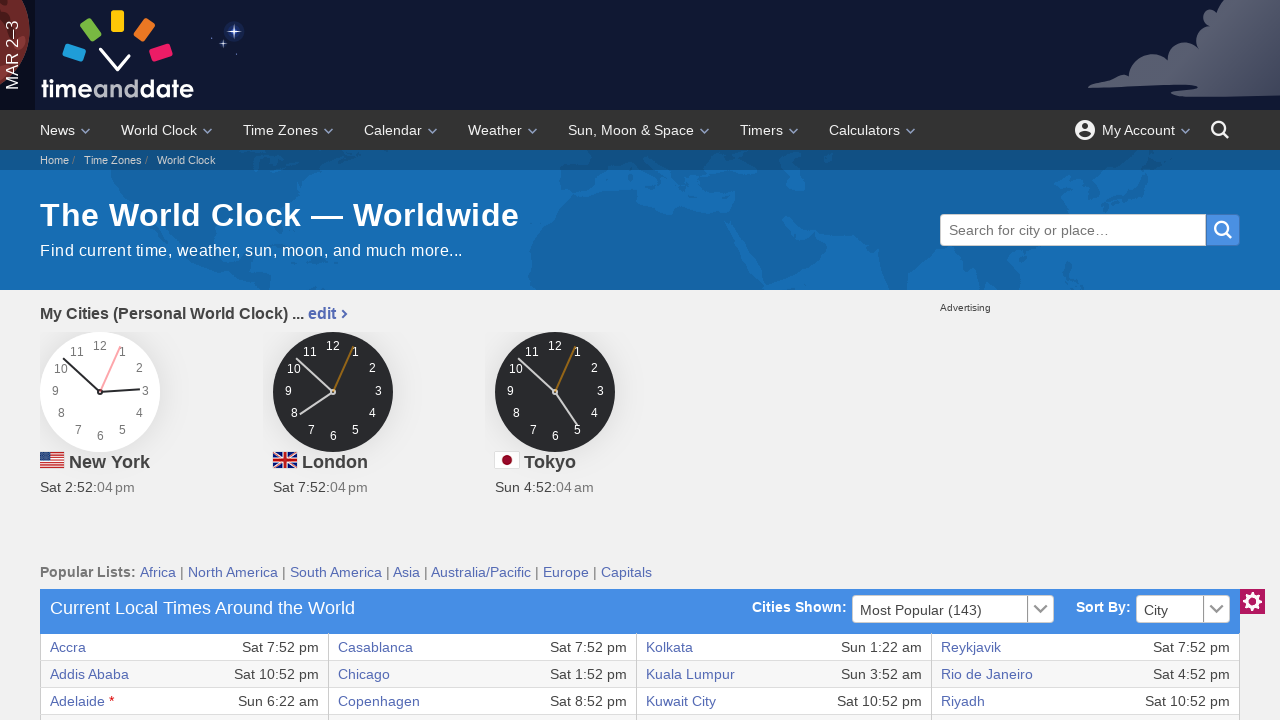

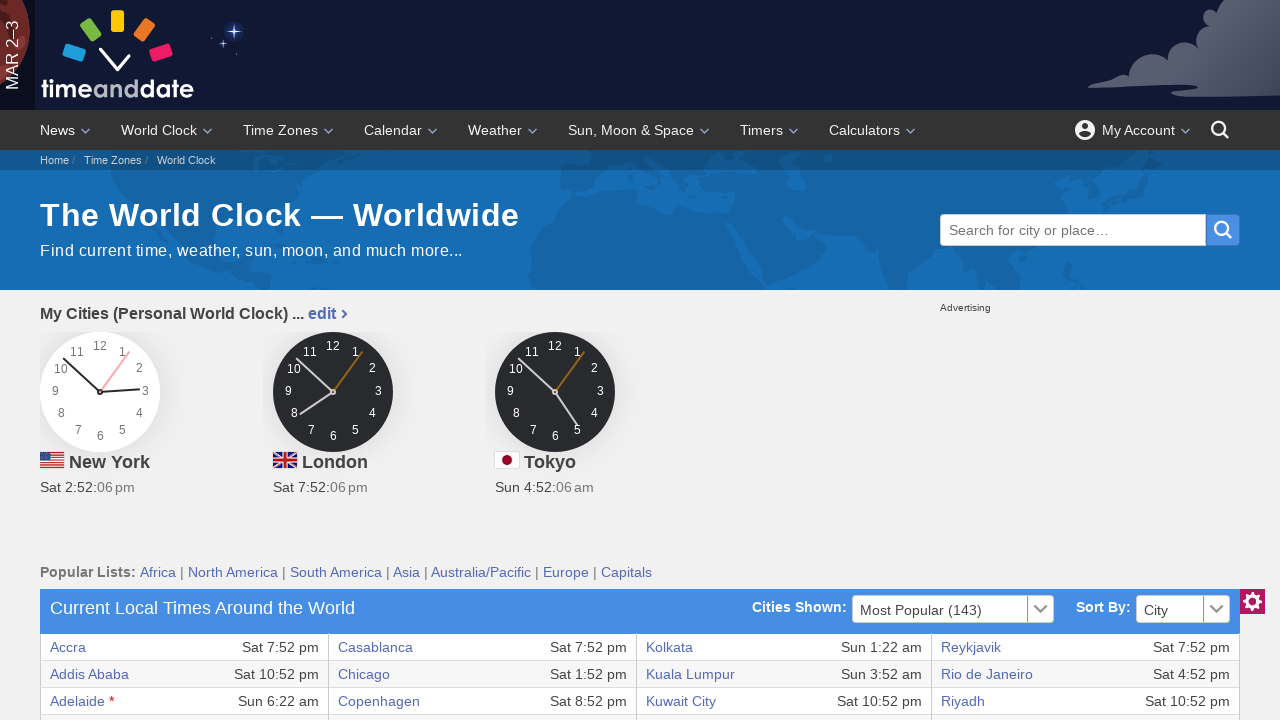